Fills out a registration form with first name, last name, and email, submits it, and verifies the success message

Starting URL: http://suninjuly.github.io/registration1.html

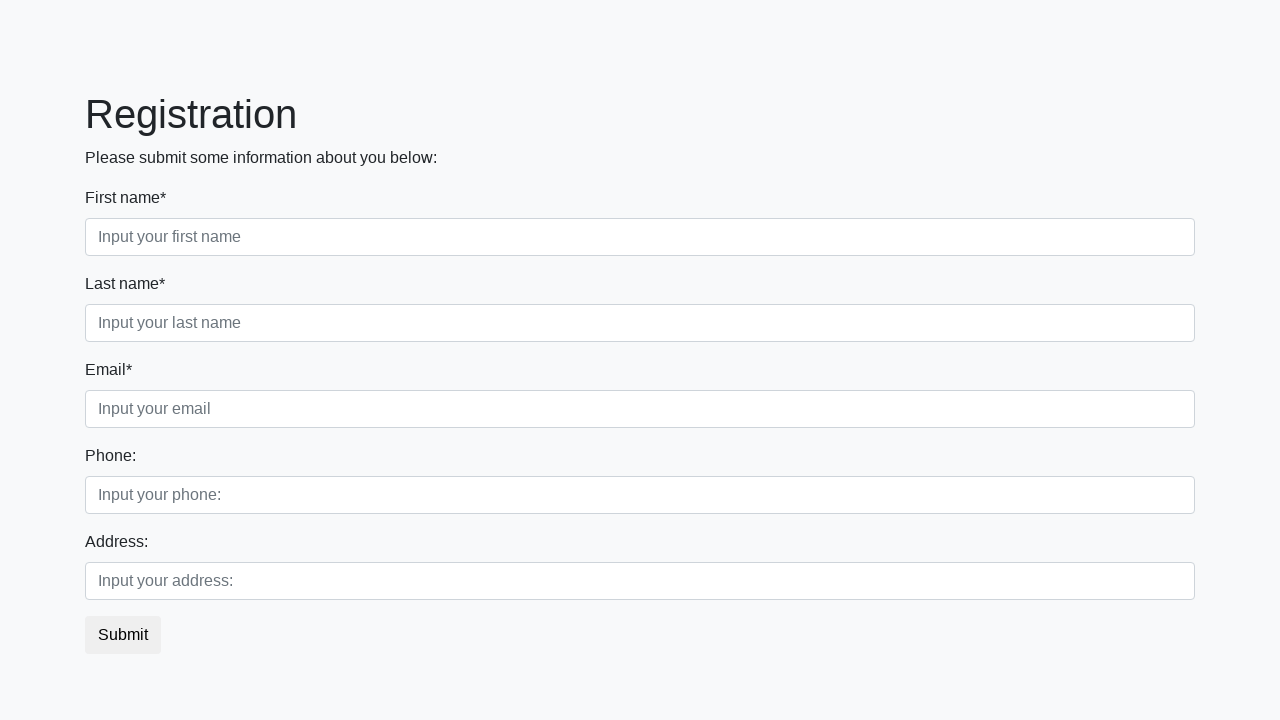

Filled first name field with 'Ivan' on xpath=//input[@placeholder='Input your first name']
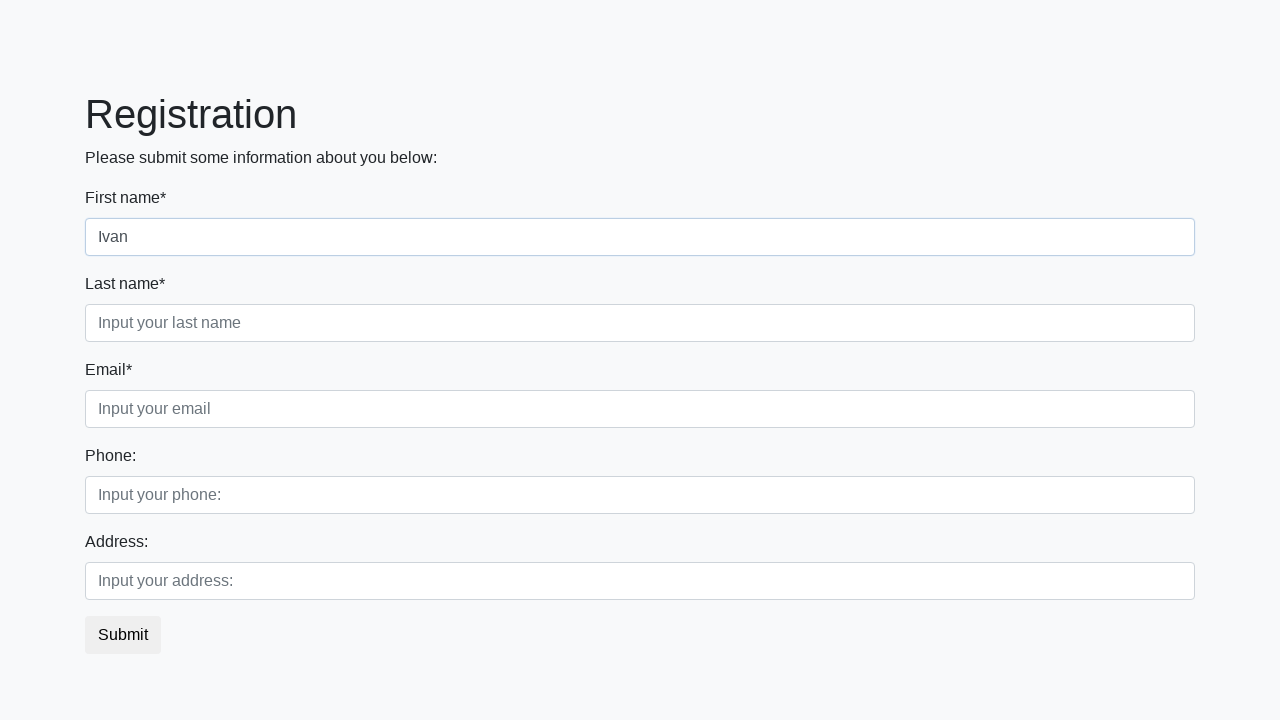

Filled last name field with 'Petrov' on xpath=//input[@placeholder='Input your last name']
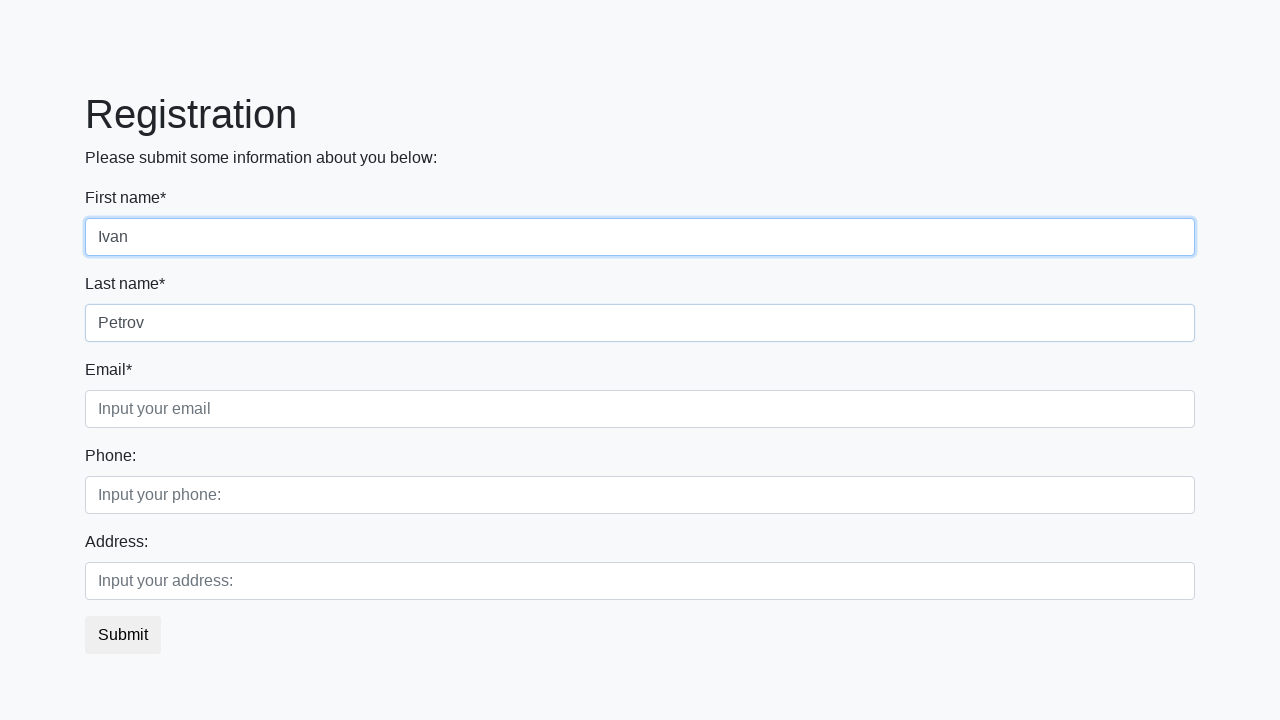

Filled email field with 'aleks@gmail.com' on xpath=//input[@placeholder='Input your email']
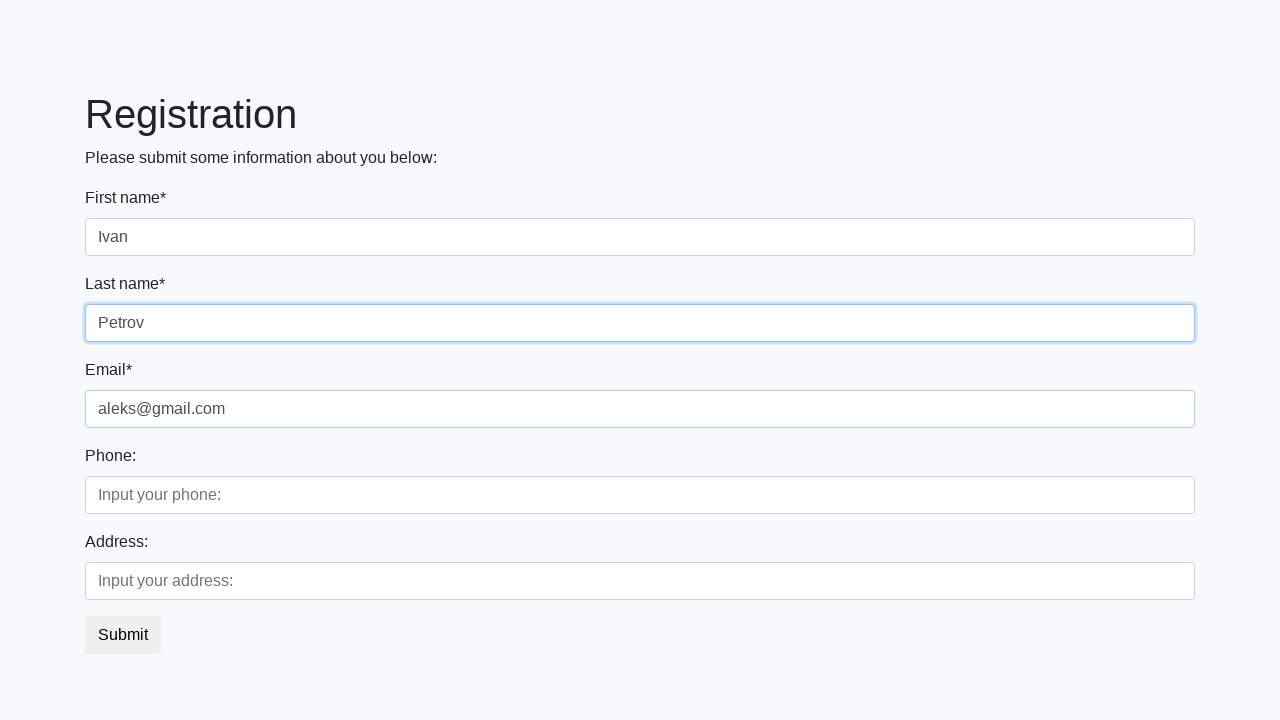

Clicked submit button to register at (123, 635) on button.btn
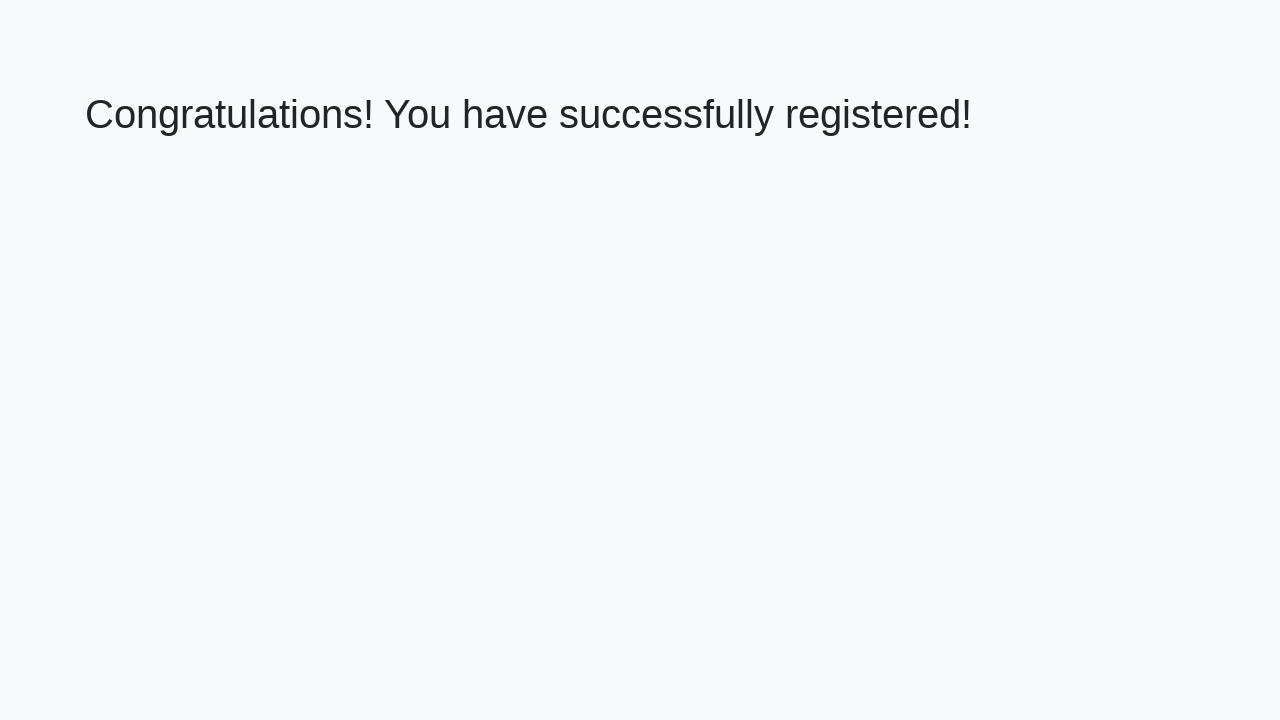

Success message heading loaded
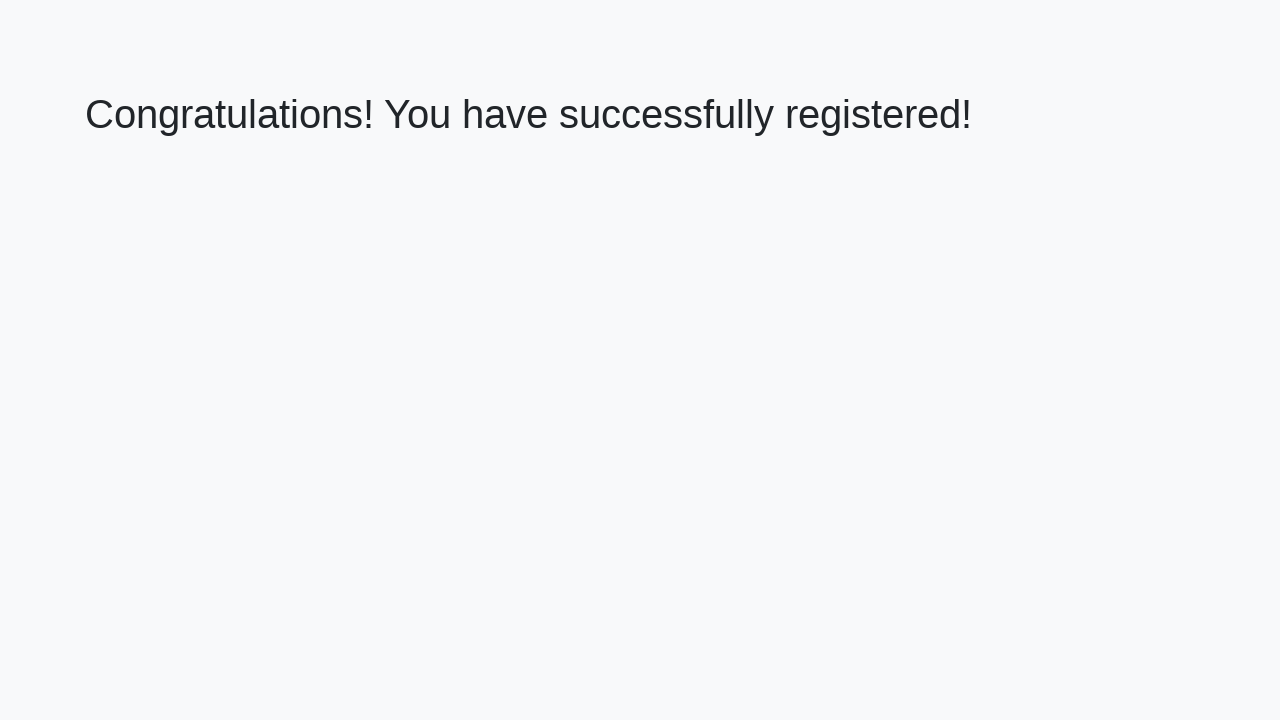

Retrieved success message text
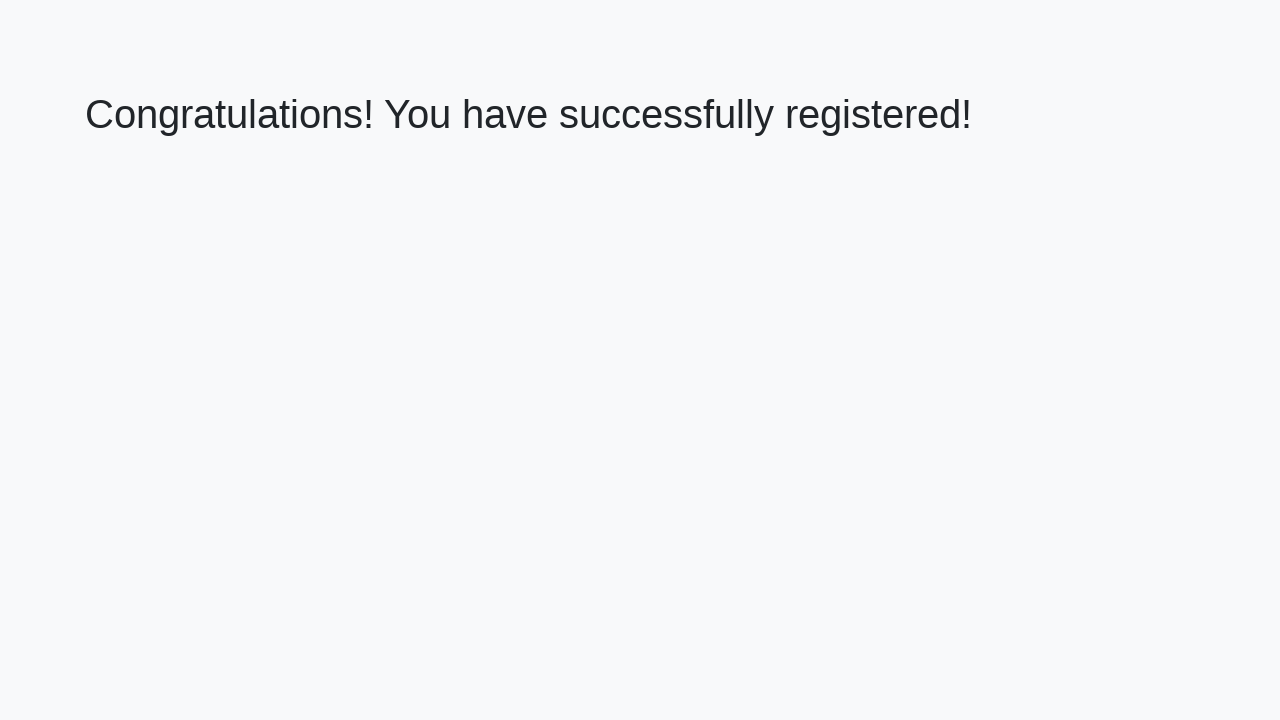

Verified success message: 'Congratulations! You have successfully registered!'
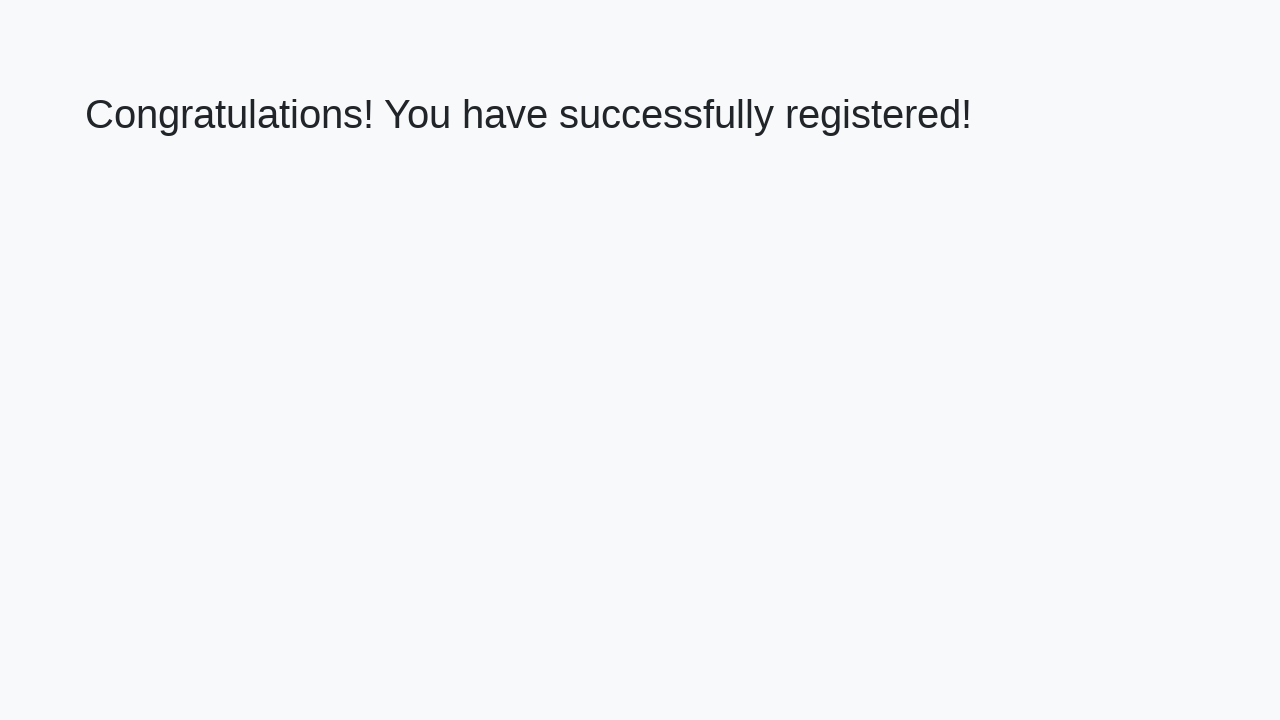

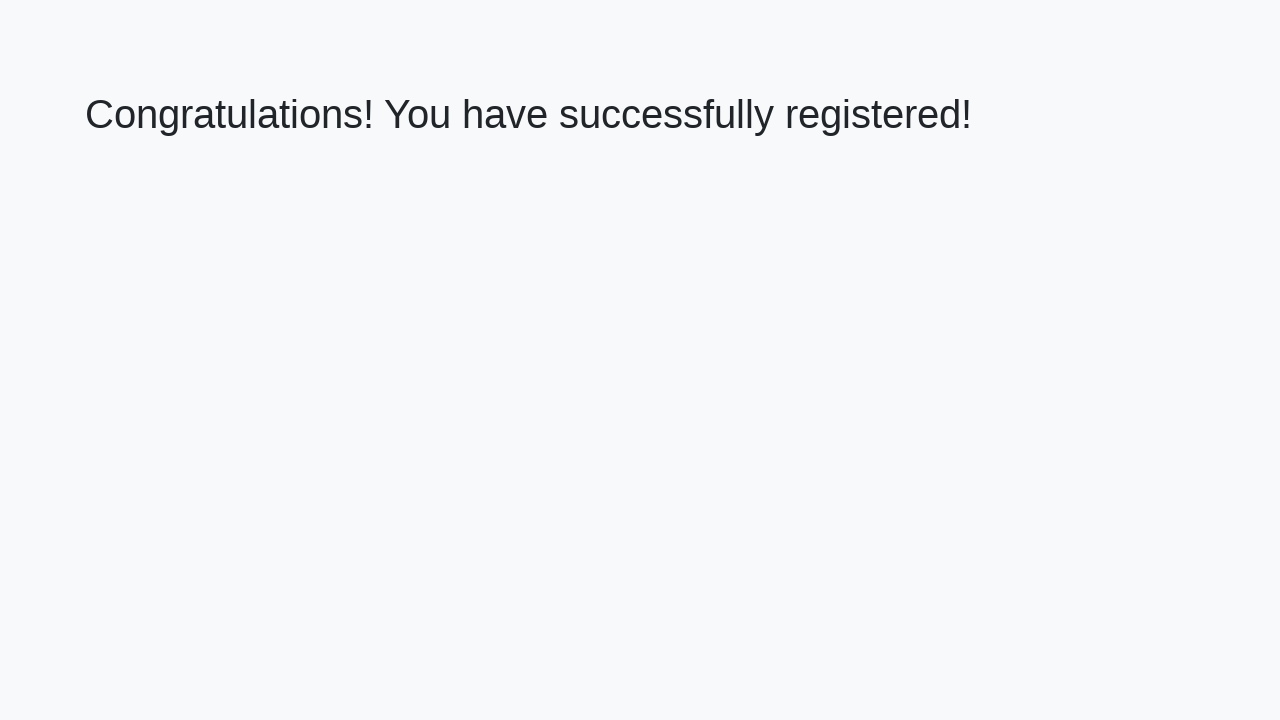